Navigates to Python.org, clicks on the events section, then selects a specific Python event to view its details page

Starting URL: https://www.python.org/

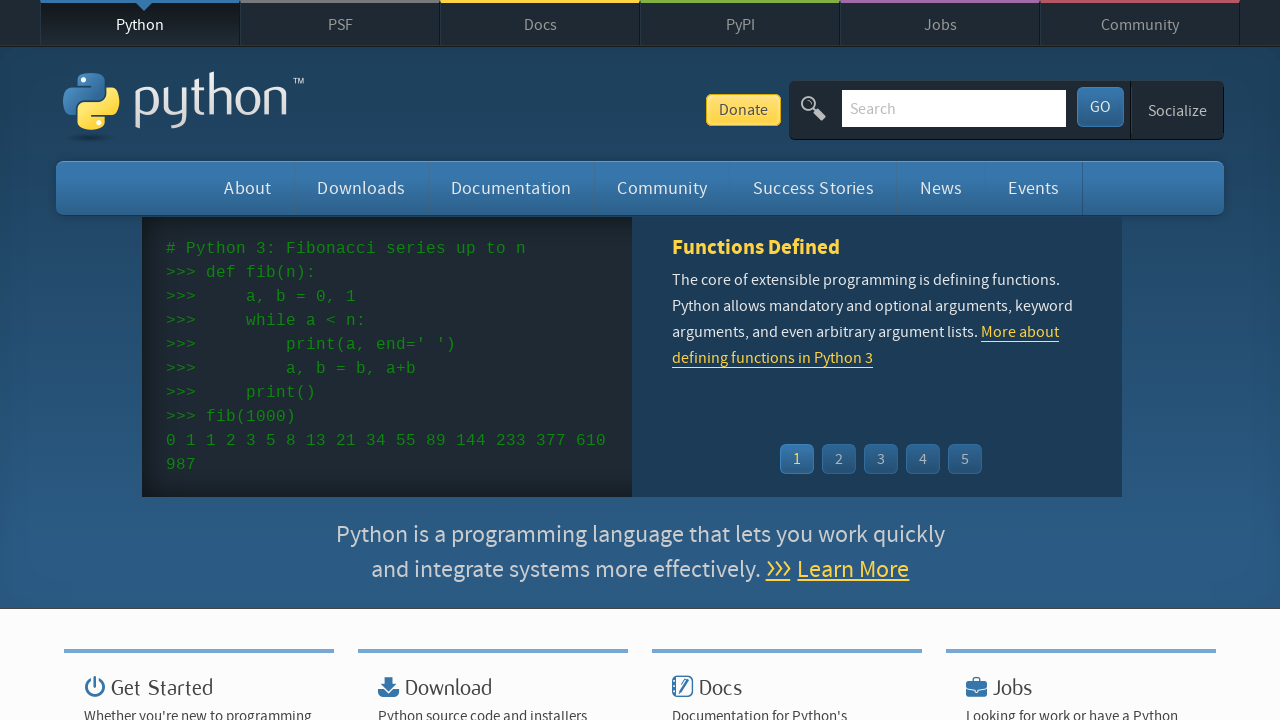

Clicked on the events section link at (1034, 188) on xpath=//li[@id="events"]/a
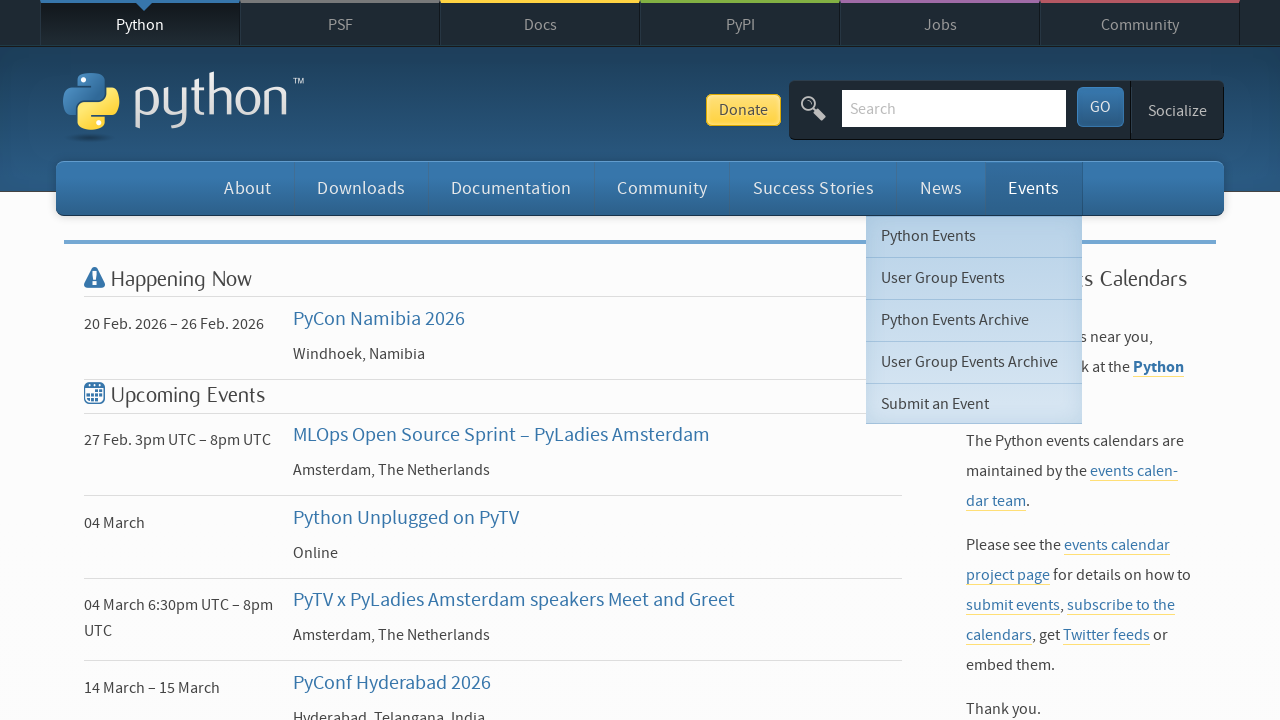

Events page loaded
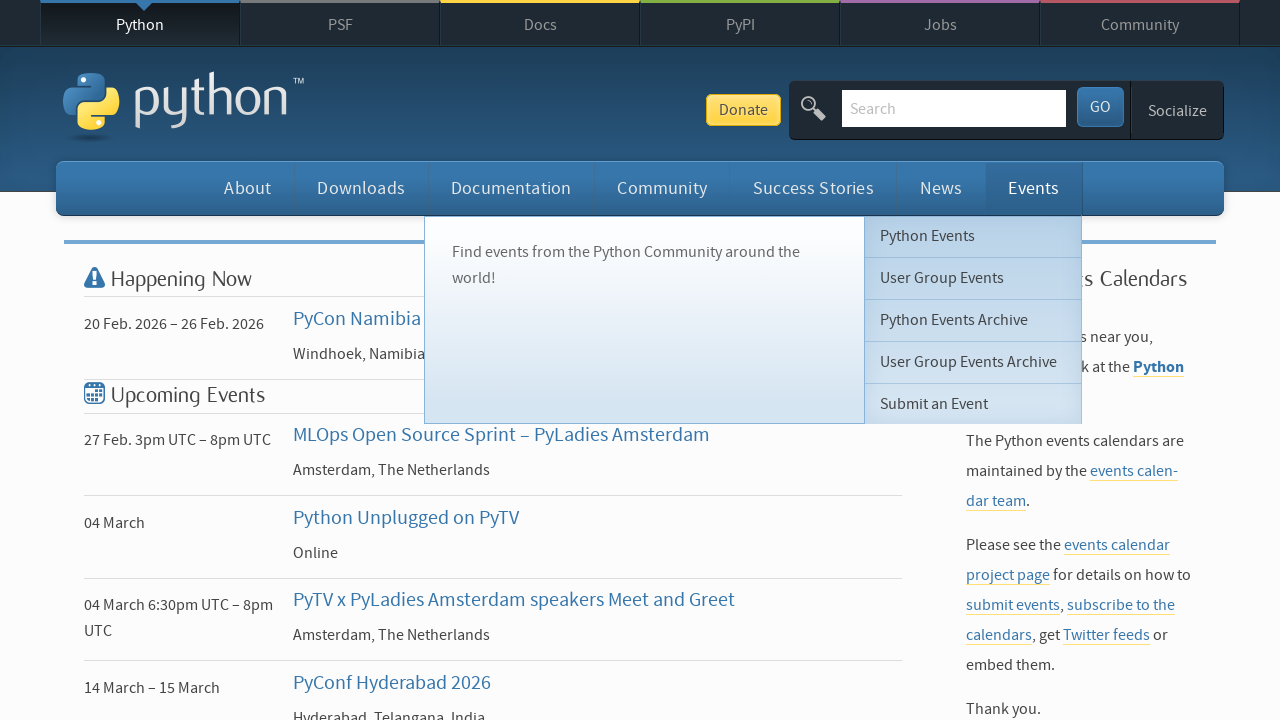

Clicked on the first available event in the list at (379, 319) on .list-recent-events li:first-child h3 a
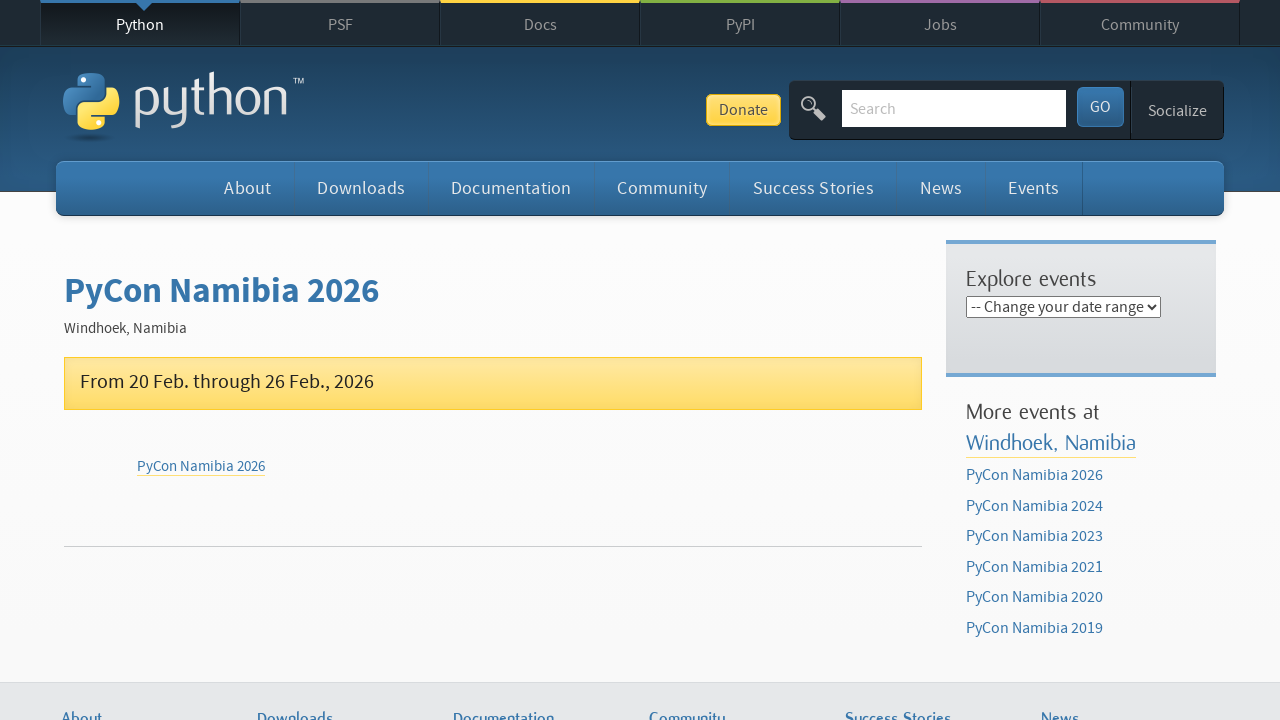

Event details page loaded
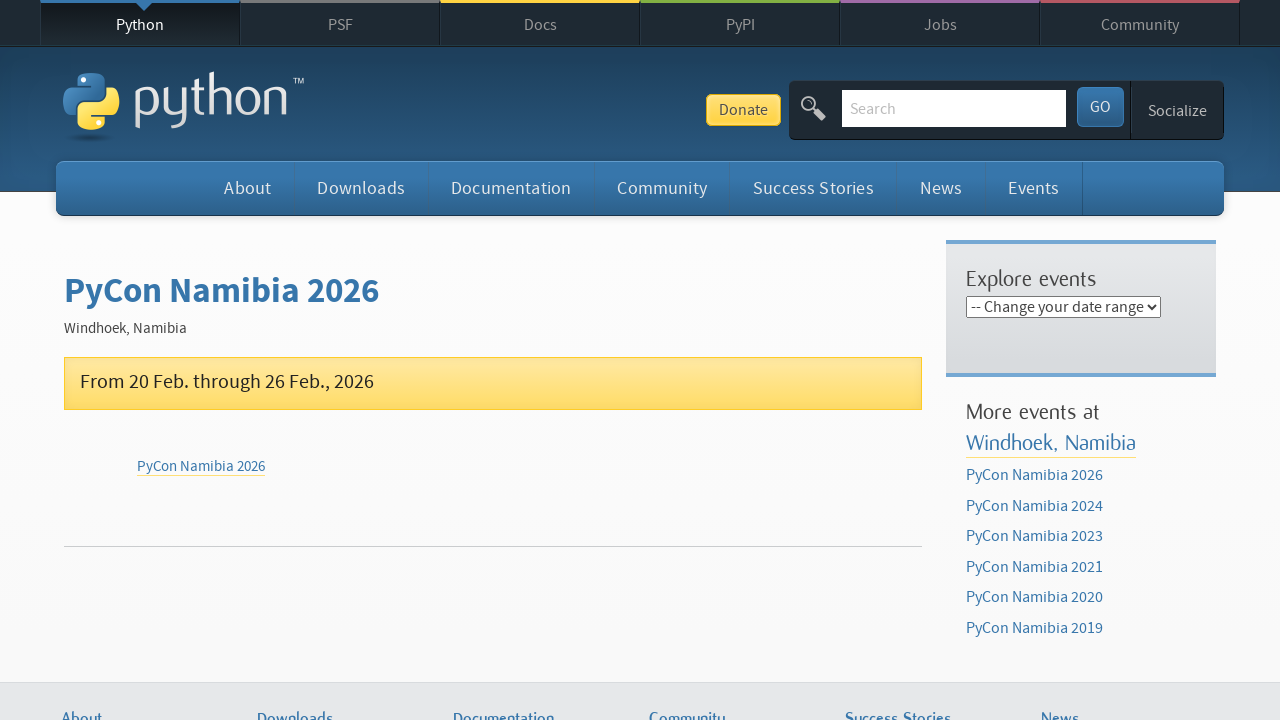

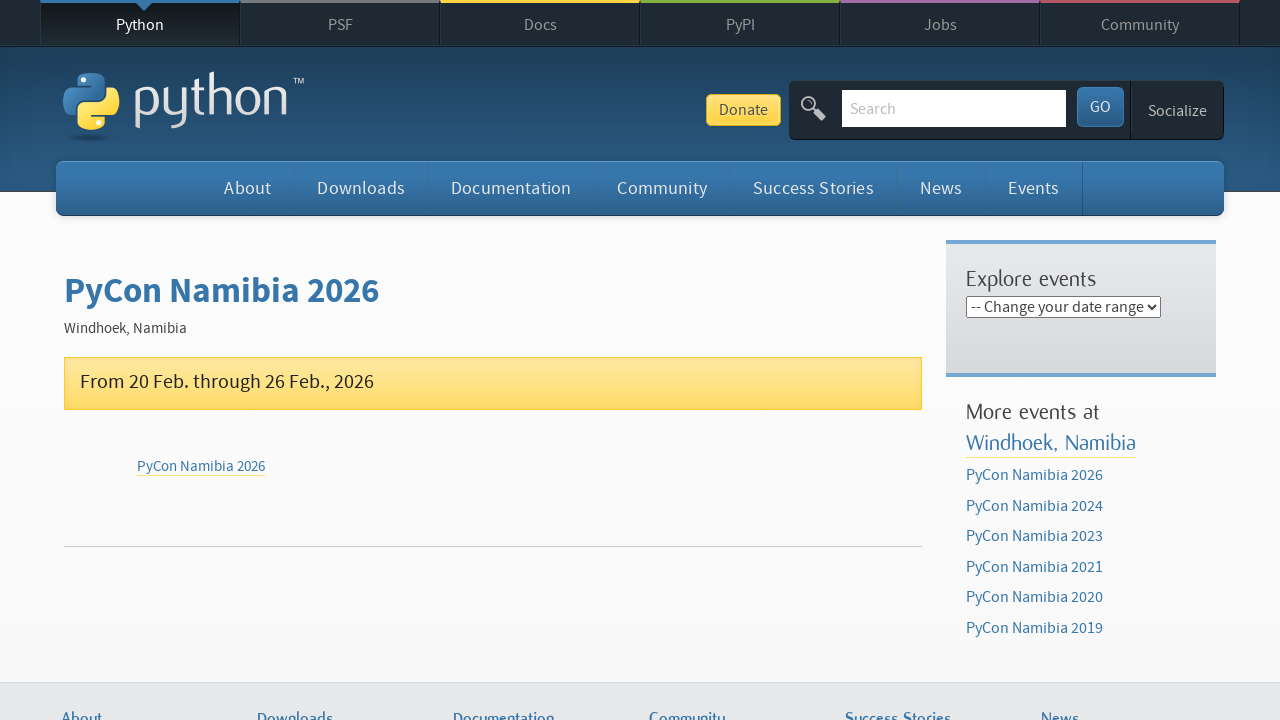